Tests text comparison functionality by entering text in first textbox, copying it to second textbox using keyboard shortcuts, and comparing the texts

Starting URL: https://text-compare.com/

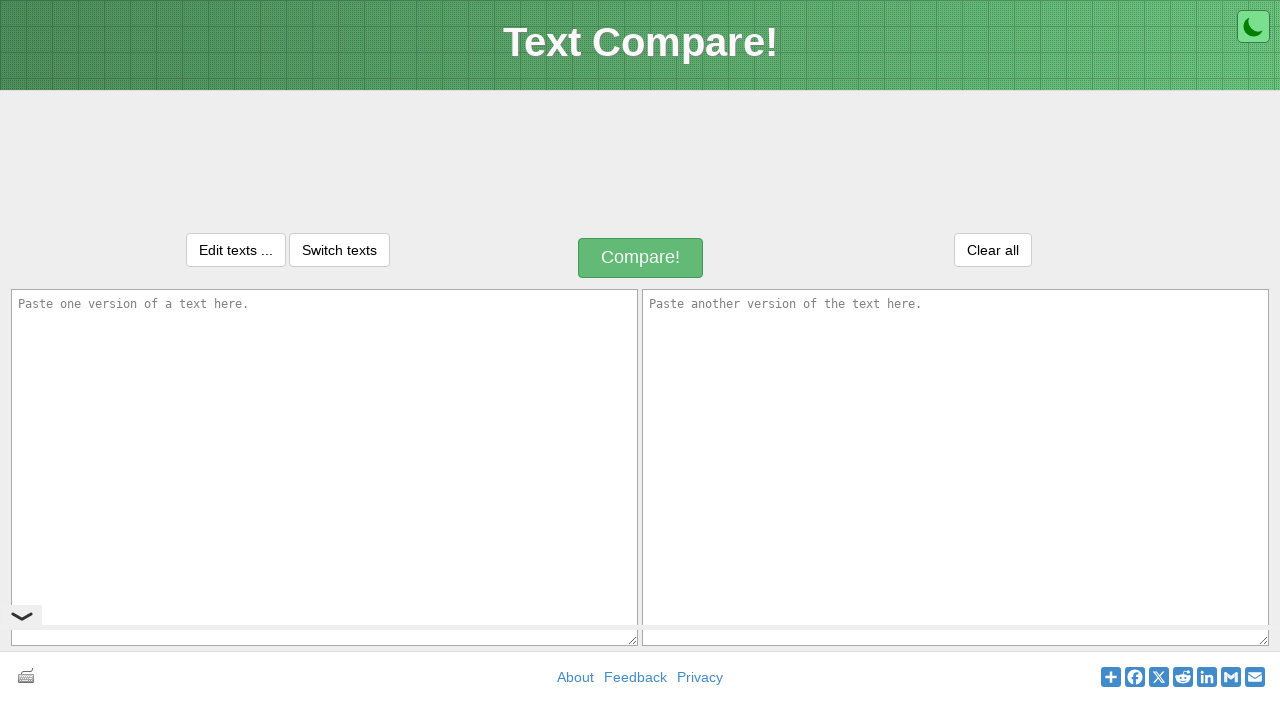

Filled first textbox with 'my name is atul' on textarea#inputText1
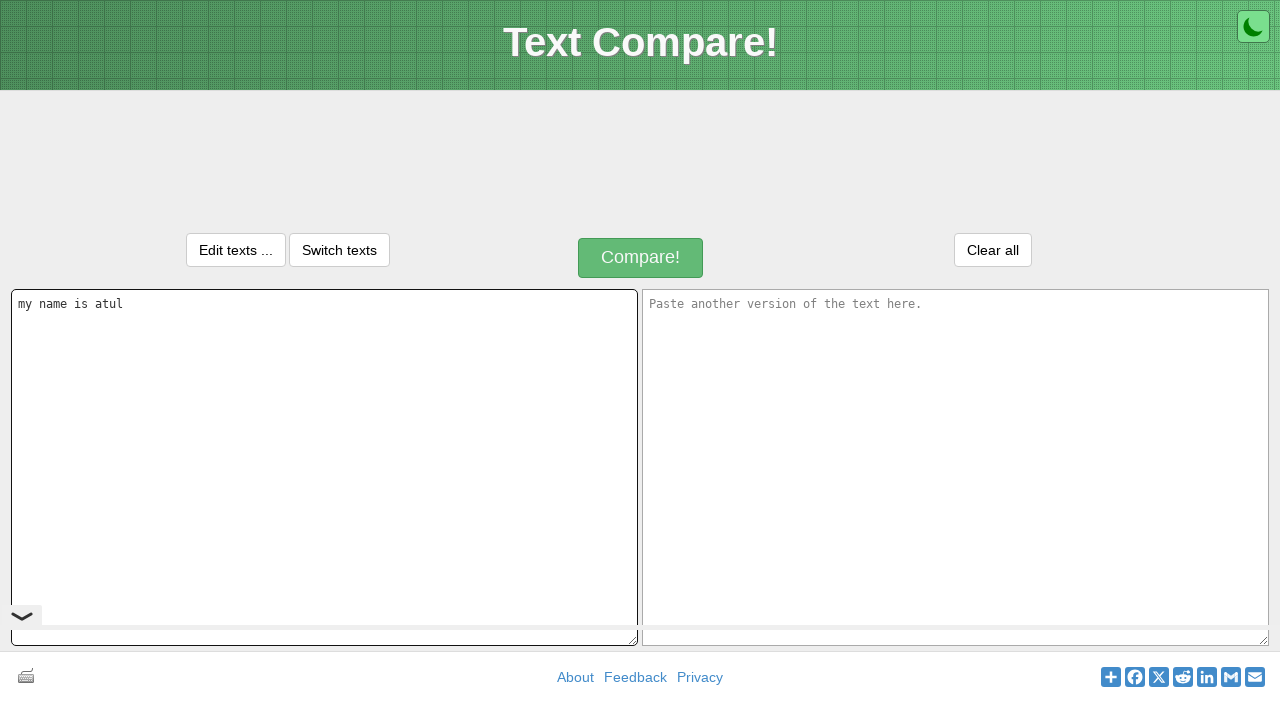

Clicked on first textbox to focus it at (324, 467) on textarea#inputText1
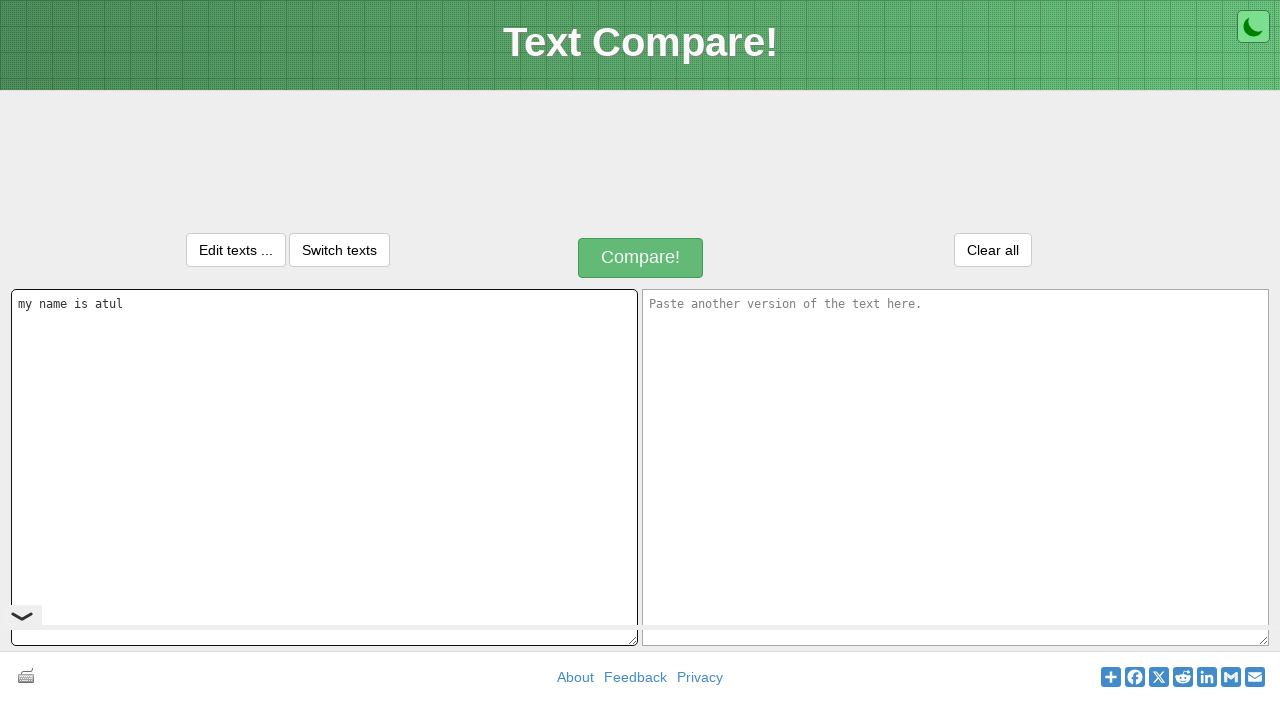

Selected all text in first textbox using Ctrl+A
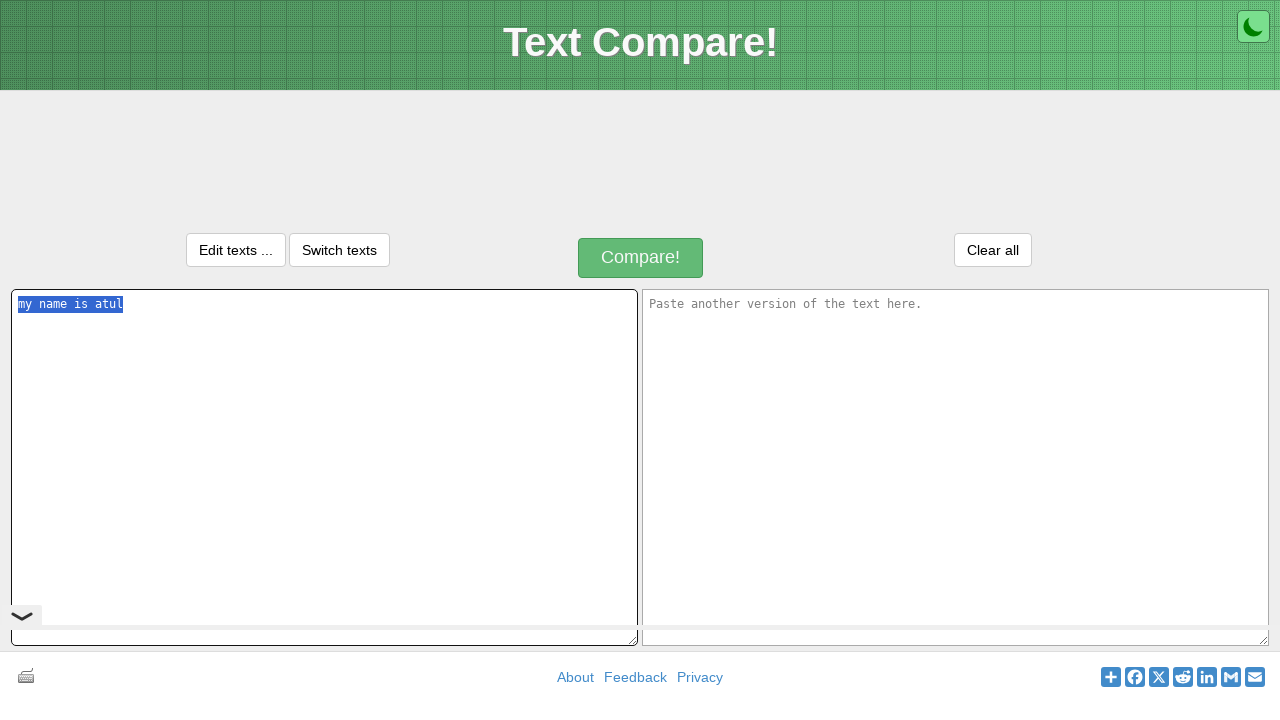

Copied selected text using Ctrl+C
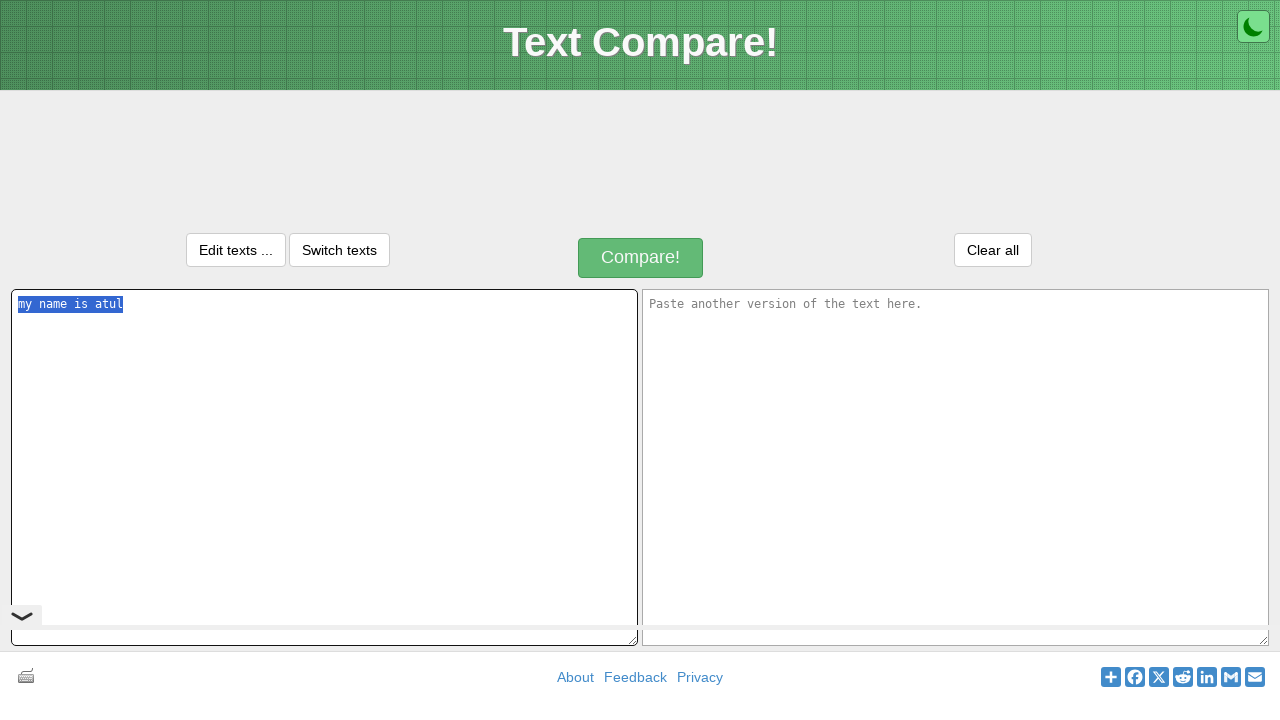

Clicked on second textbox to focus it at (956, 467) on textarea#inputText2
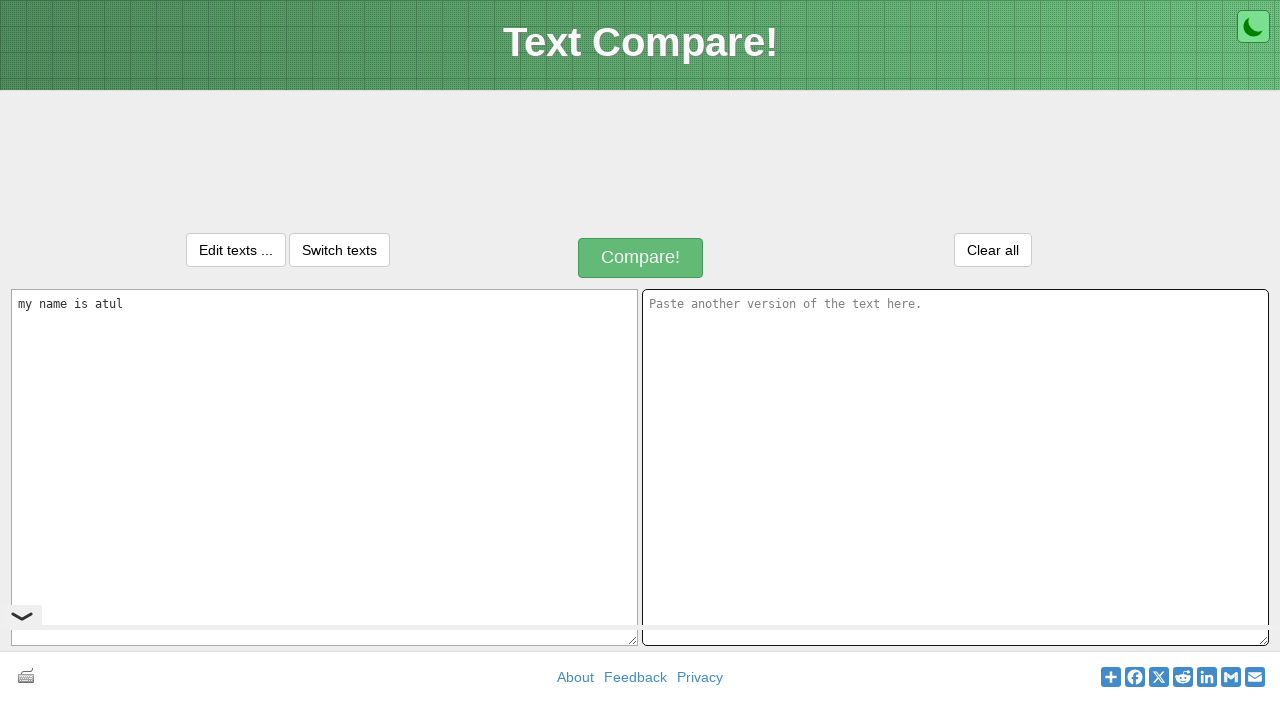

Pasted text into second textbox using Ctrl+V
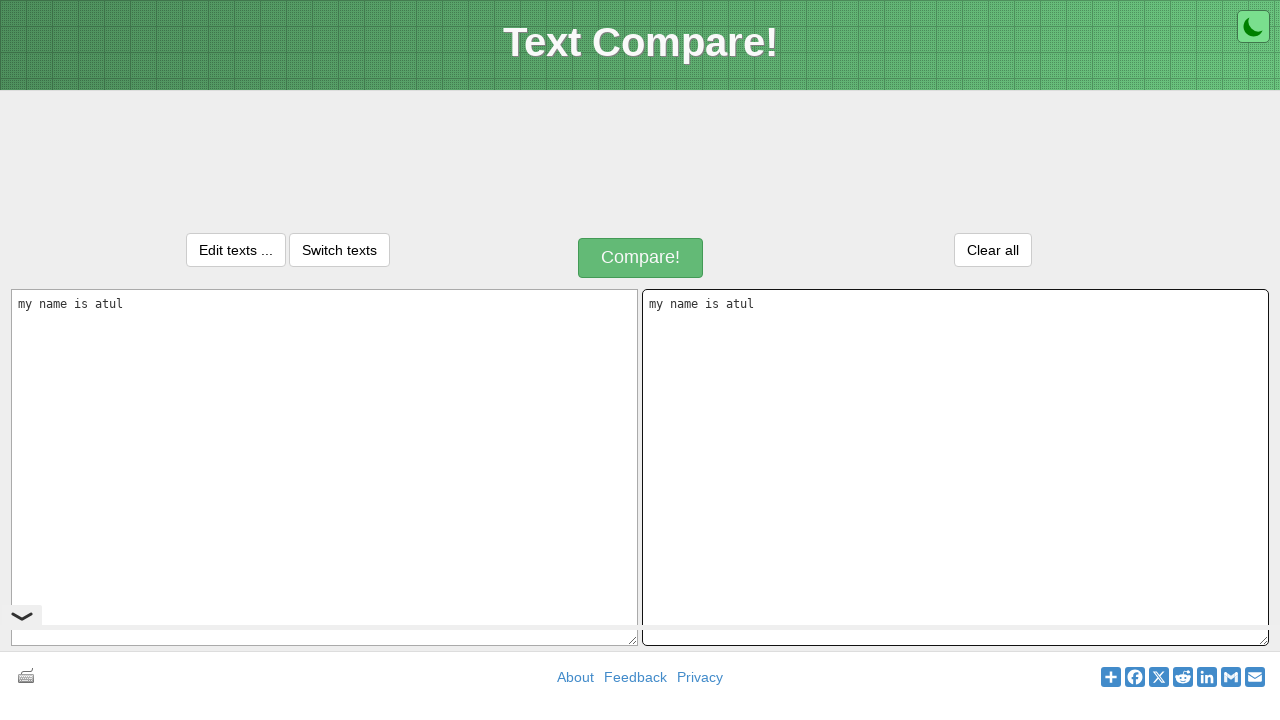

Clicked compare button to compare texts at (641, 258) on div.compareButtonText
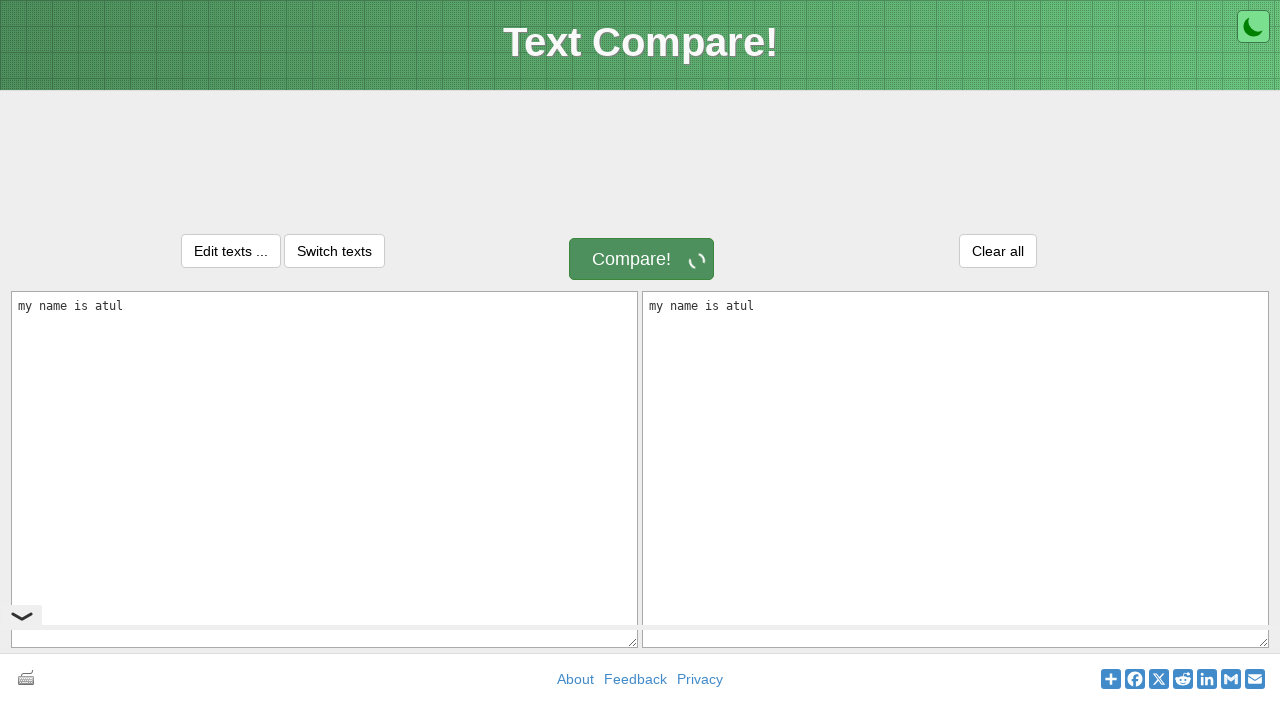

Comparison completed - texts are identical
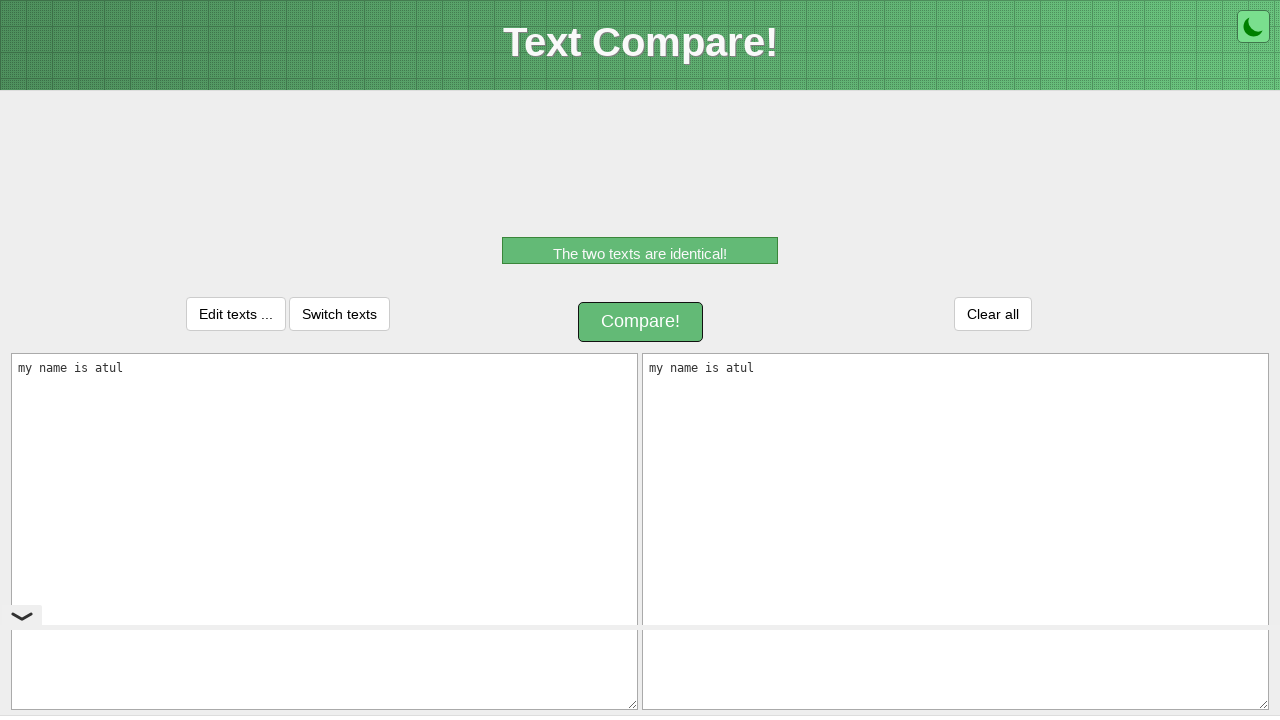

Pressed ArrowDown key (scroll 1/10)
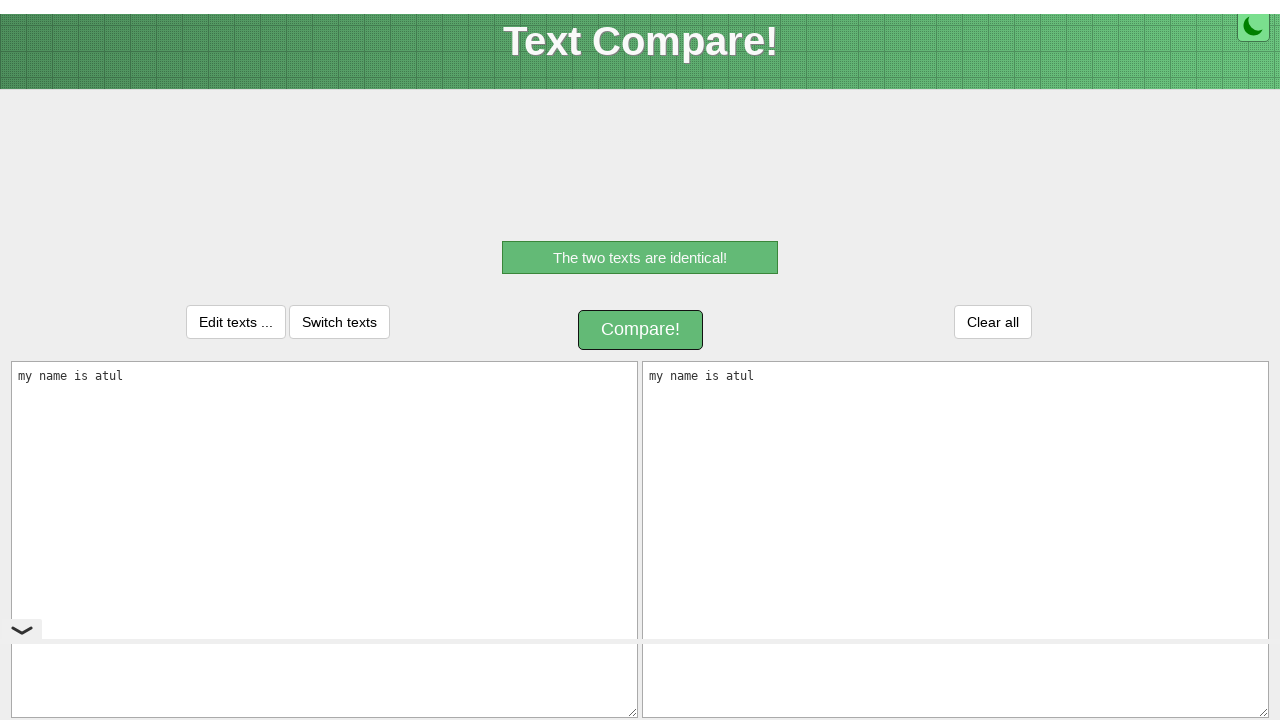

Pressed ArrowDown key (scroll 2/10)
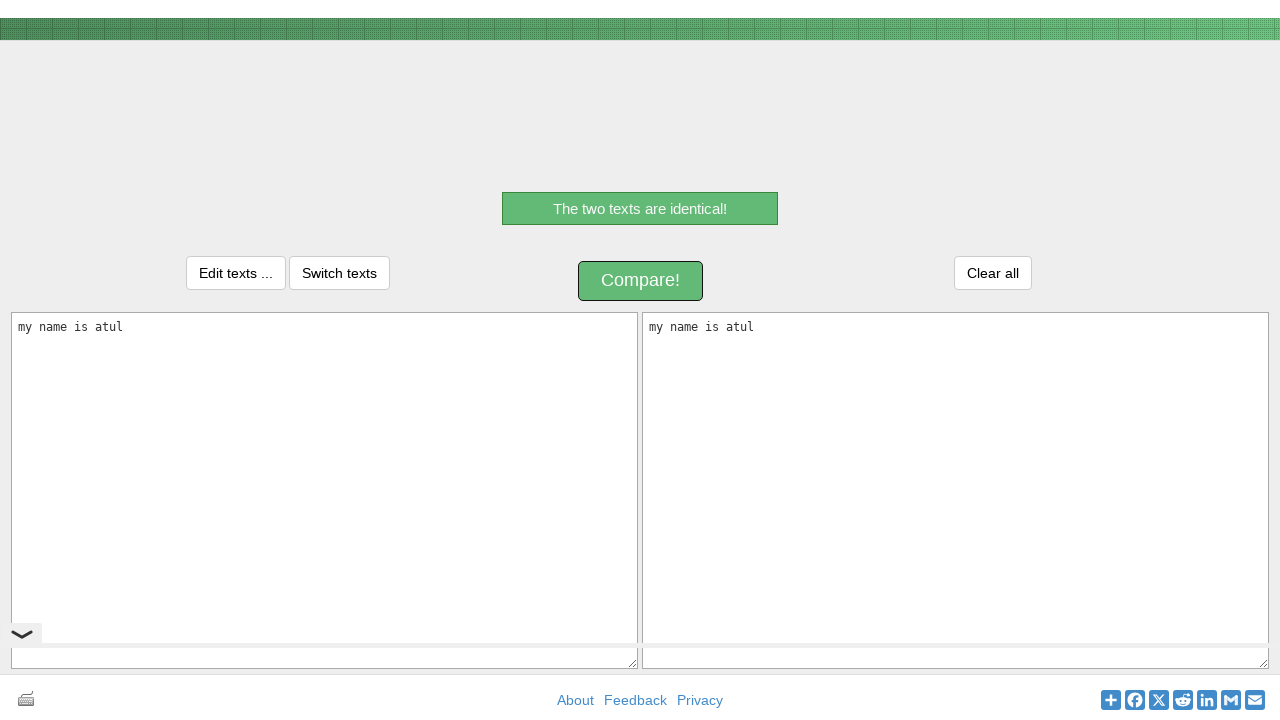

Pressed ArrowDown key (scroll 3/10)
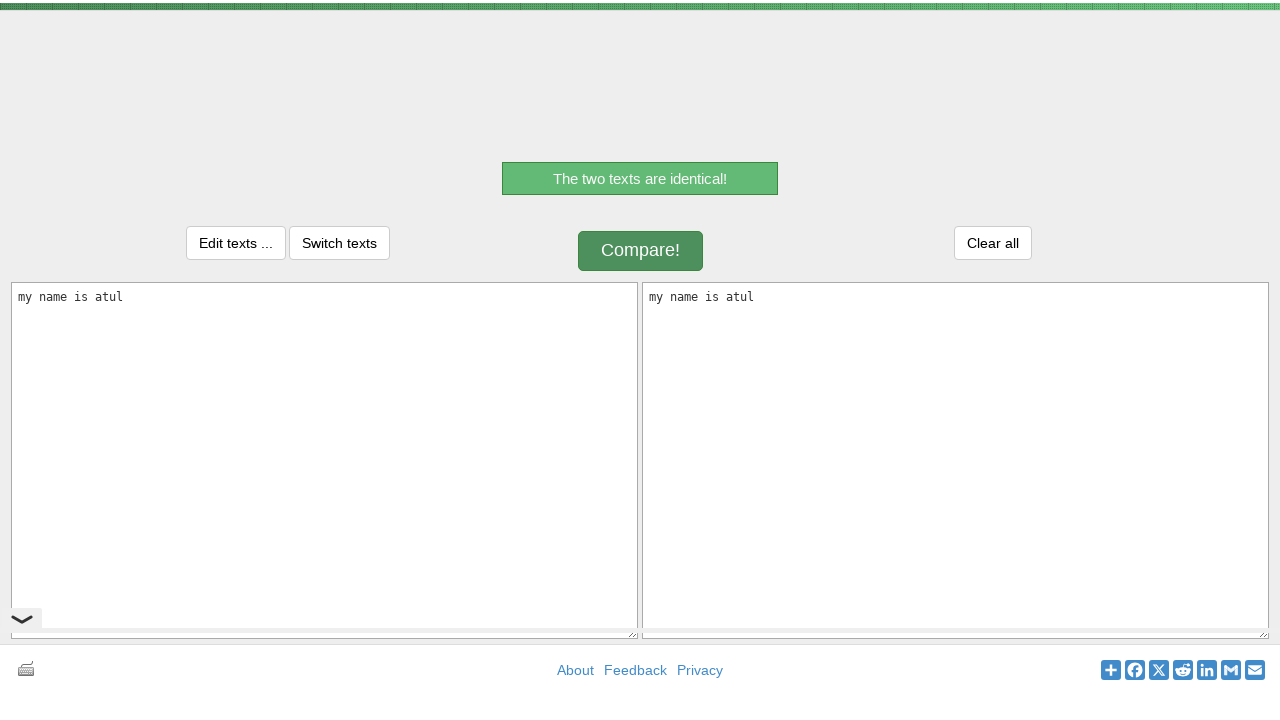

Pressed ArrowDown key (scroll 4/10)
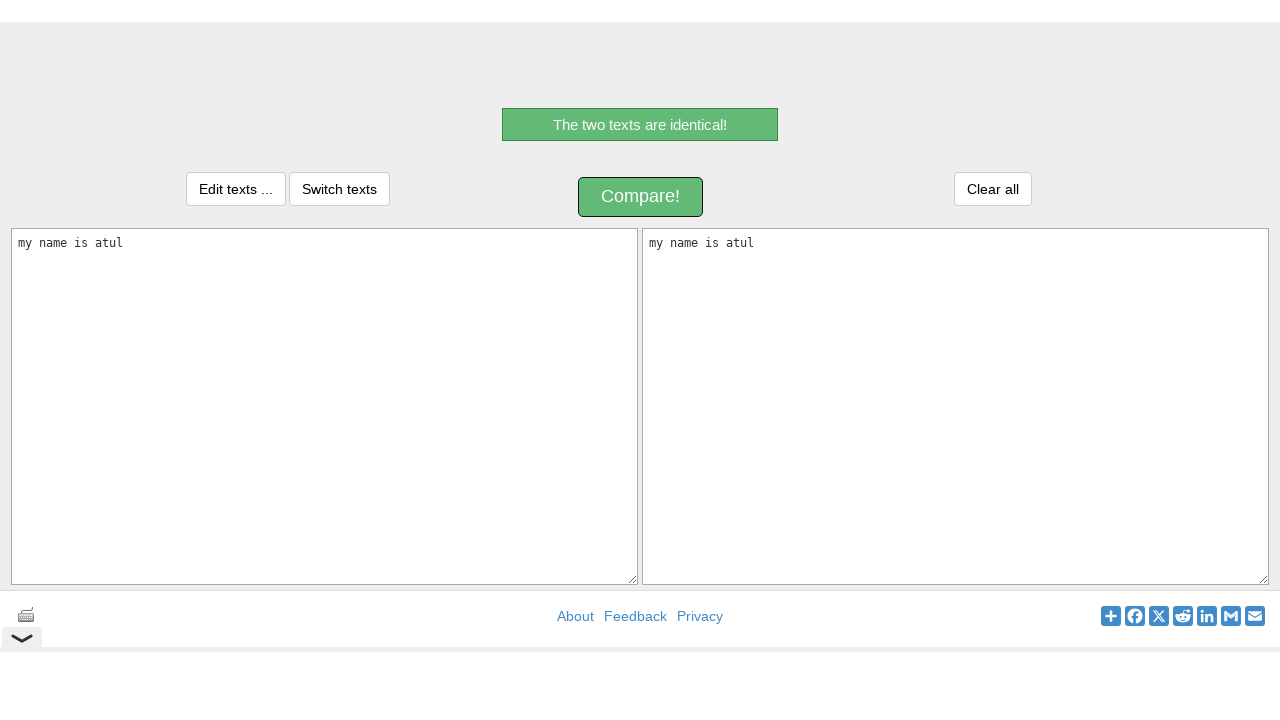

Pressed ArrowDown key (scroll 5/10)
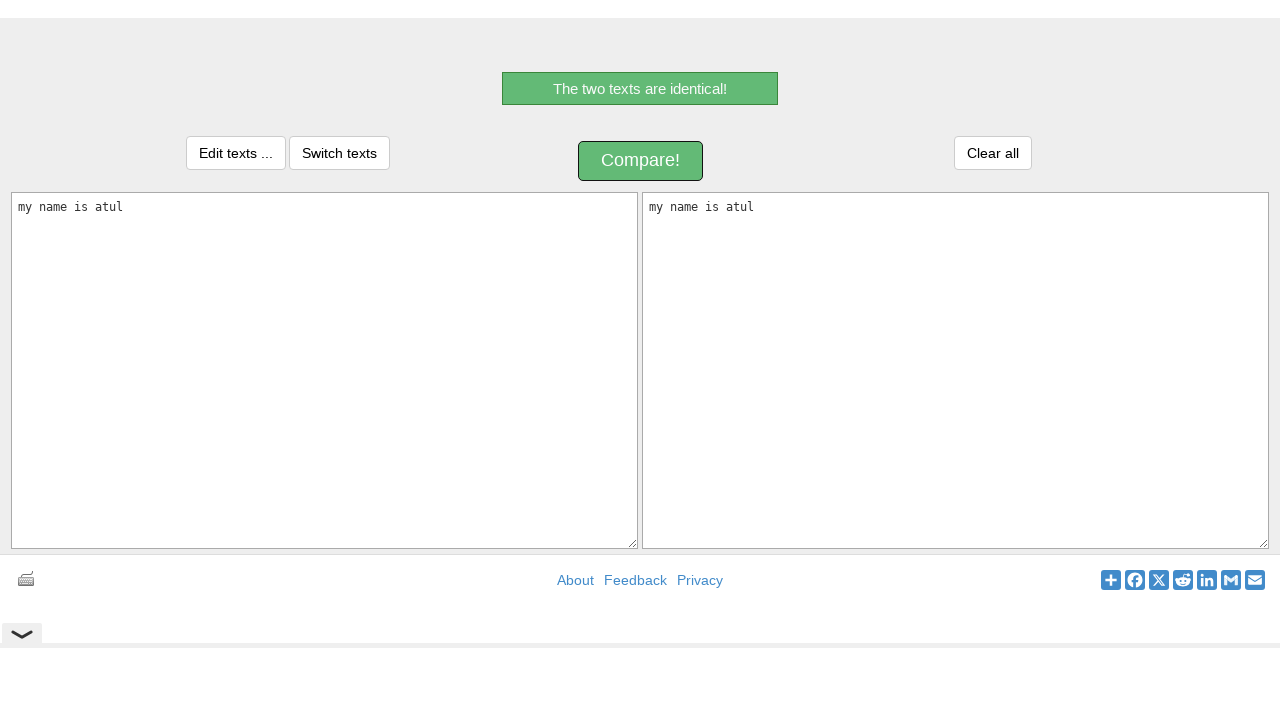

Pressed ArrowDown key (scroll 6/10)
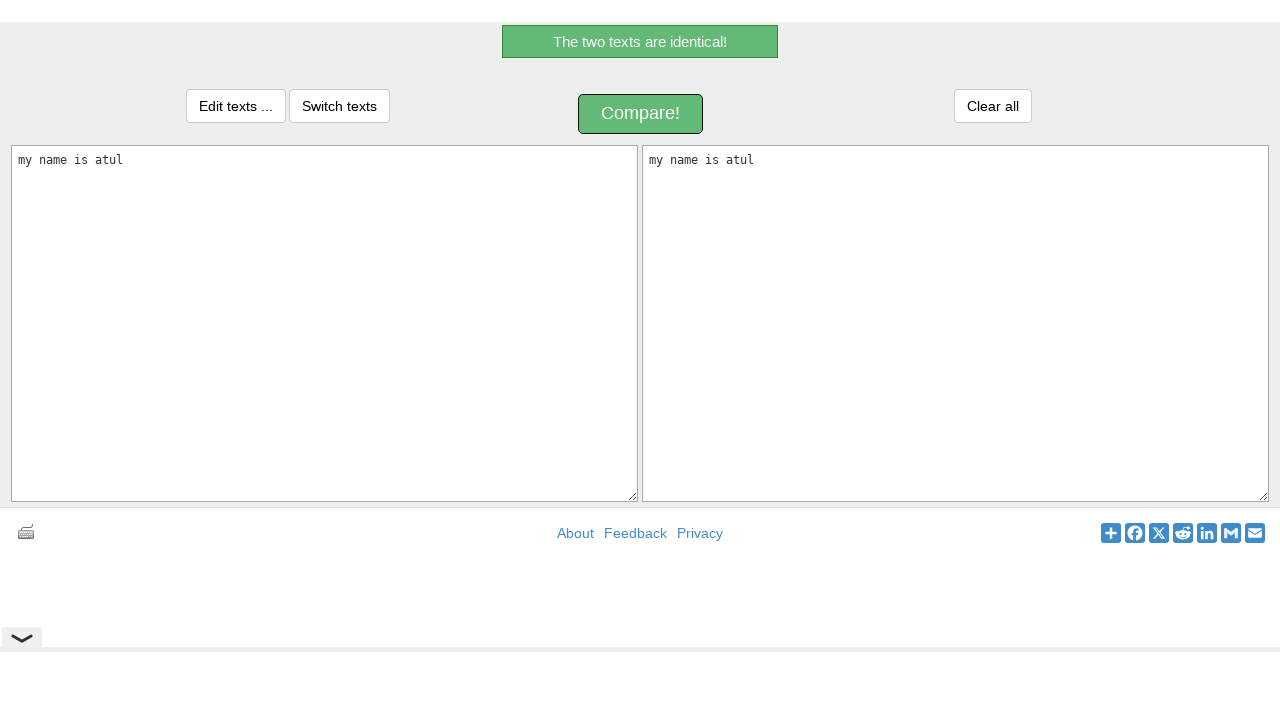

Pressed ArrowDown key (scroll 7/10)
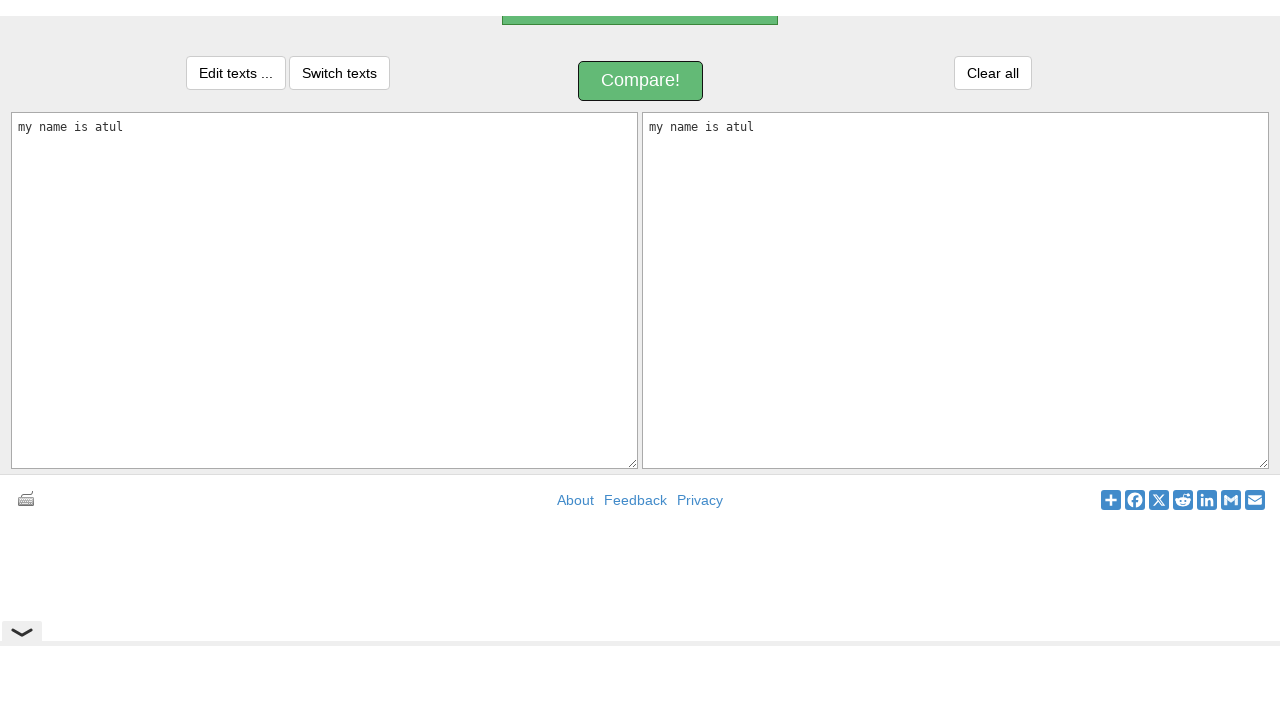

Pressed ArrowDown key (scroll 8/10)
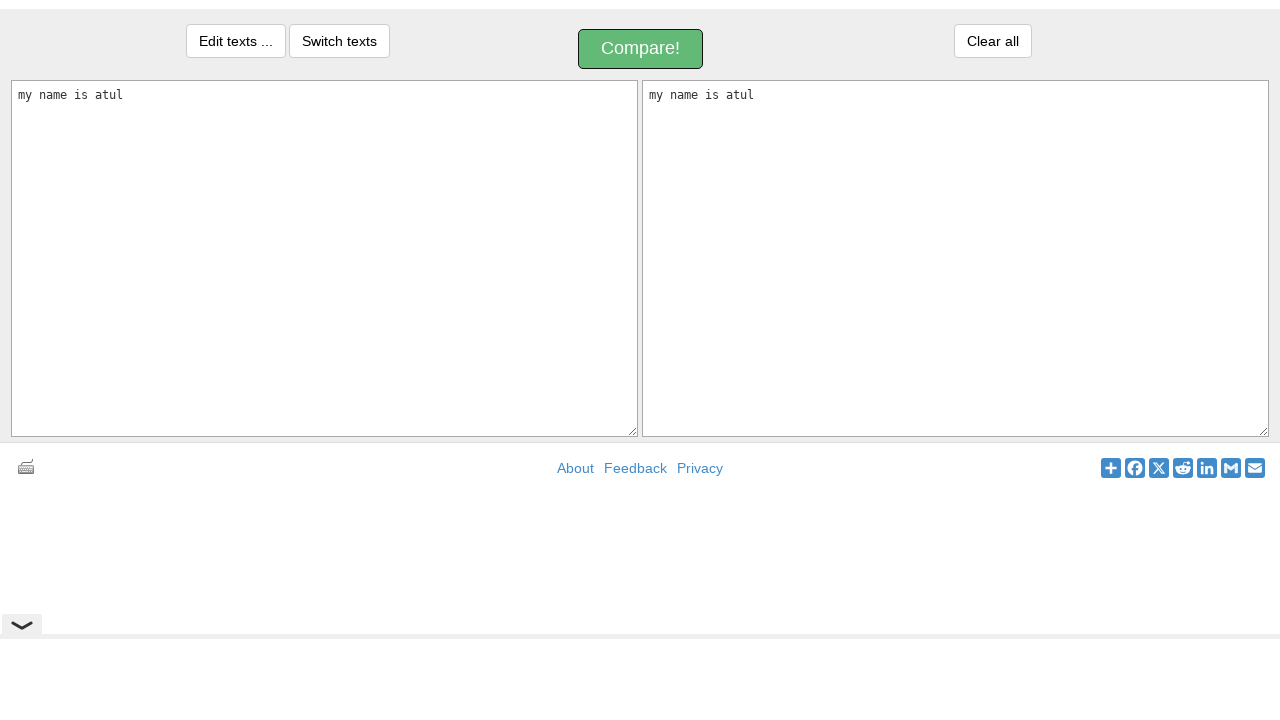

Pressed ArrowDown key (scroll 9/10)
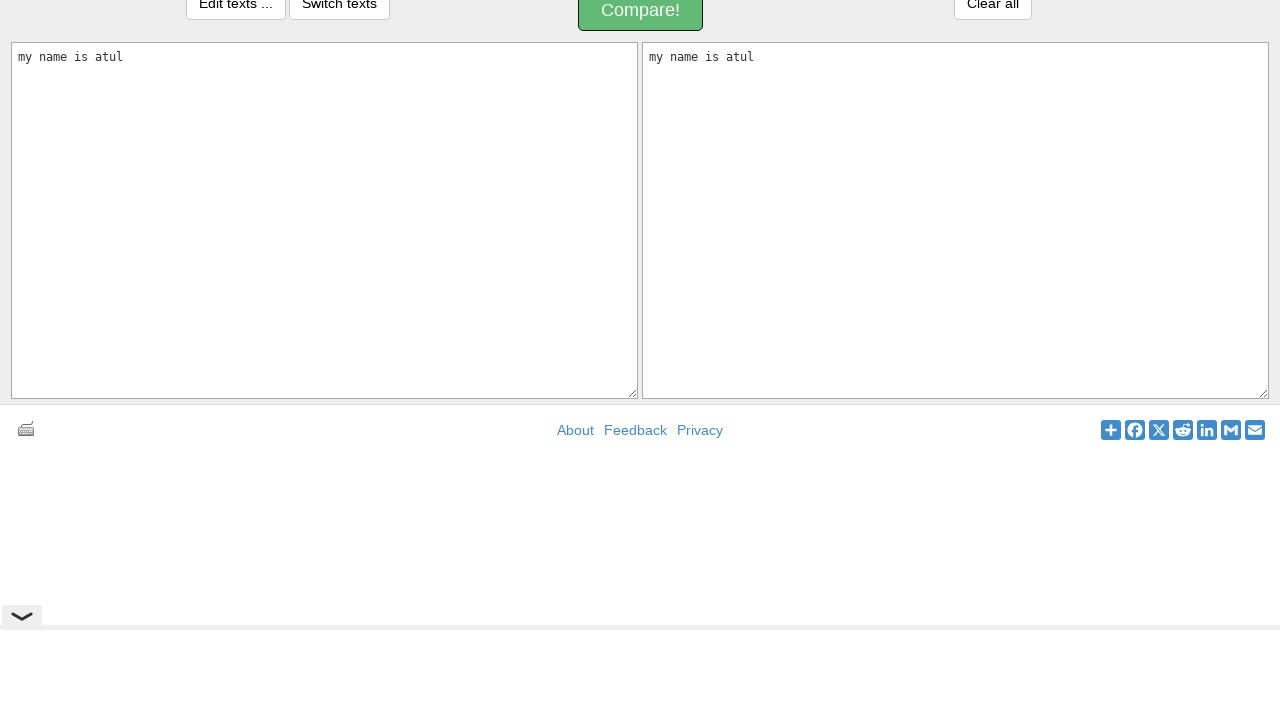

Pressed ArrowDown key (scroll 10/10)
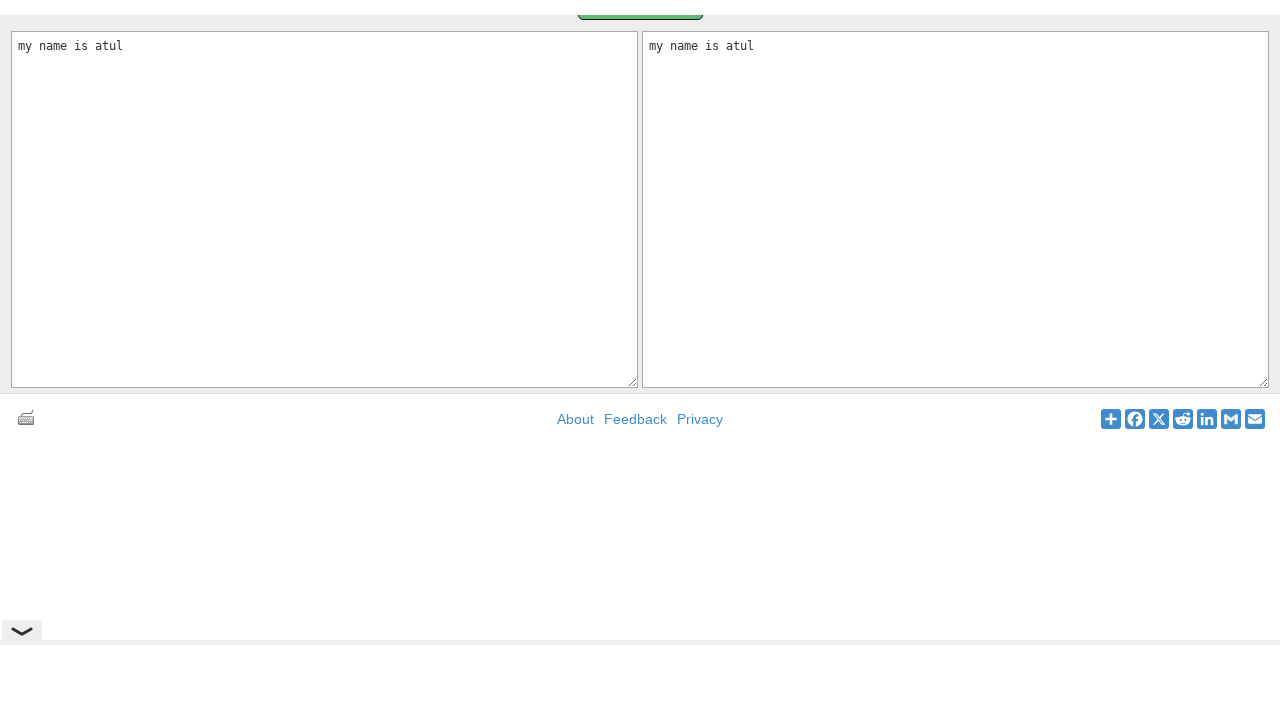

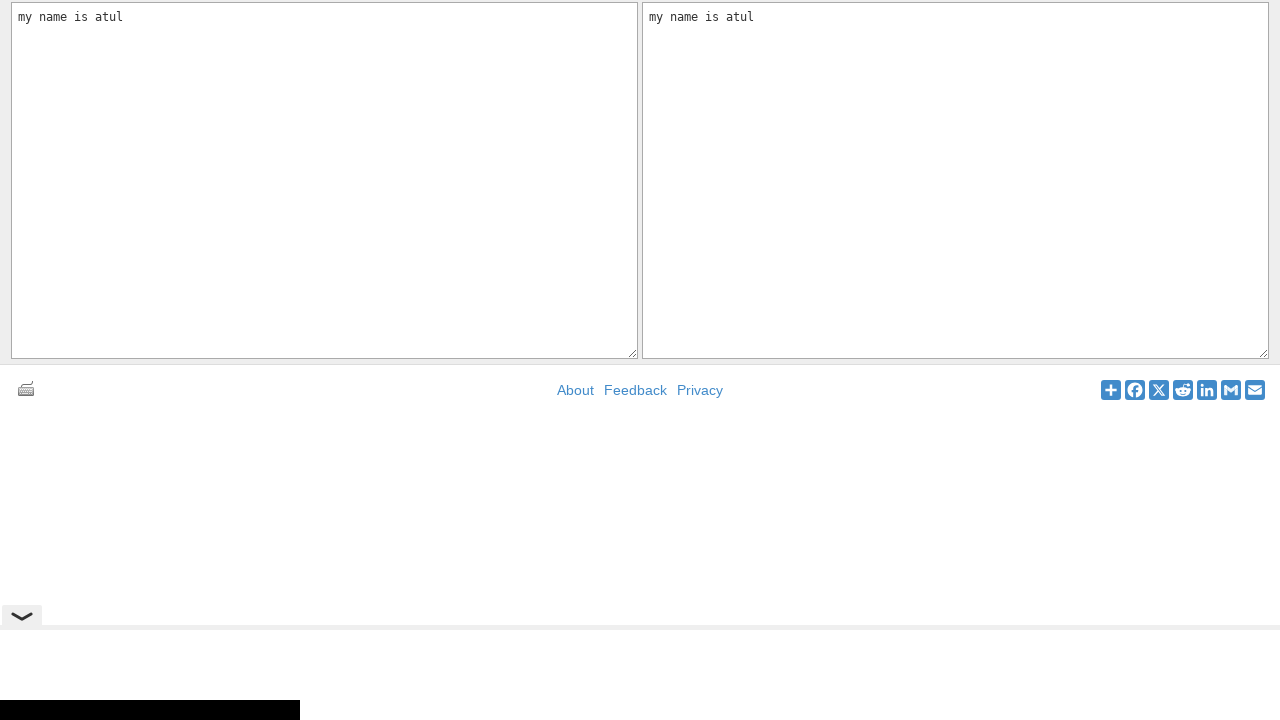